Tests login attempt with locked out user and verifies the error message is displayed

Starting URL: https://www.saucedemo.com/

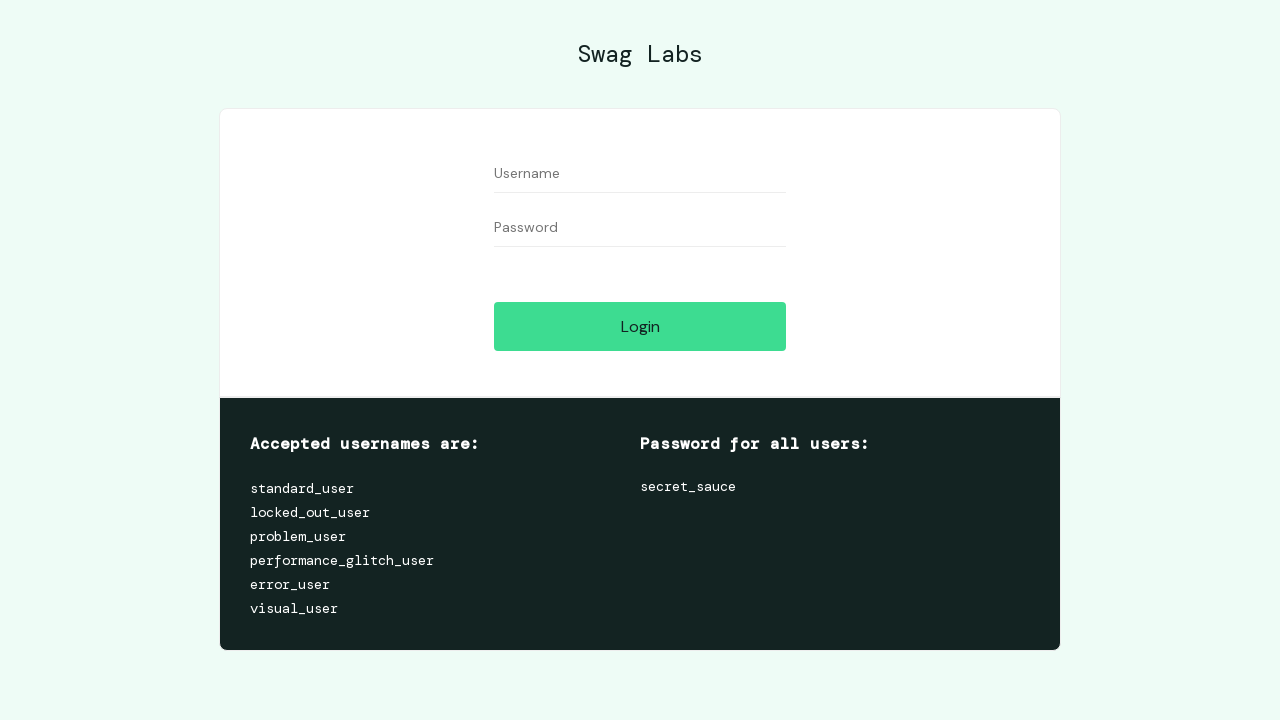

Filled username field with 'locked_out_user' on //input[@id='user-name']
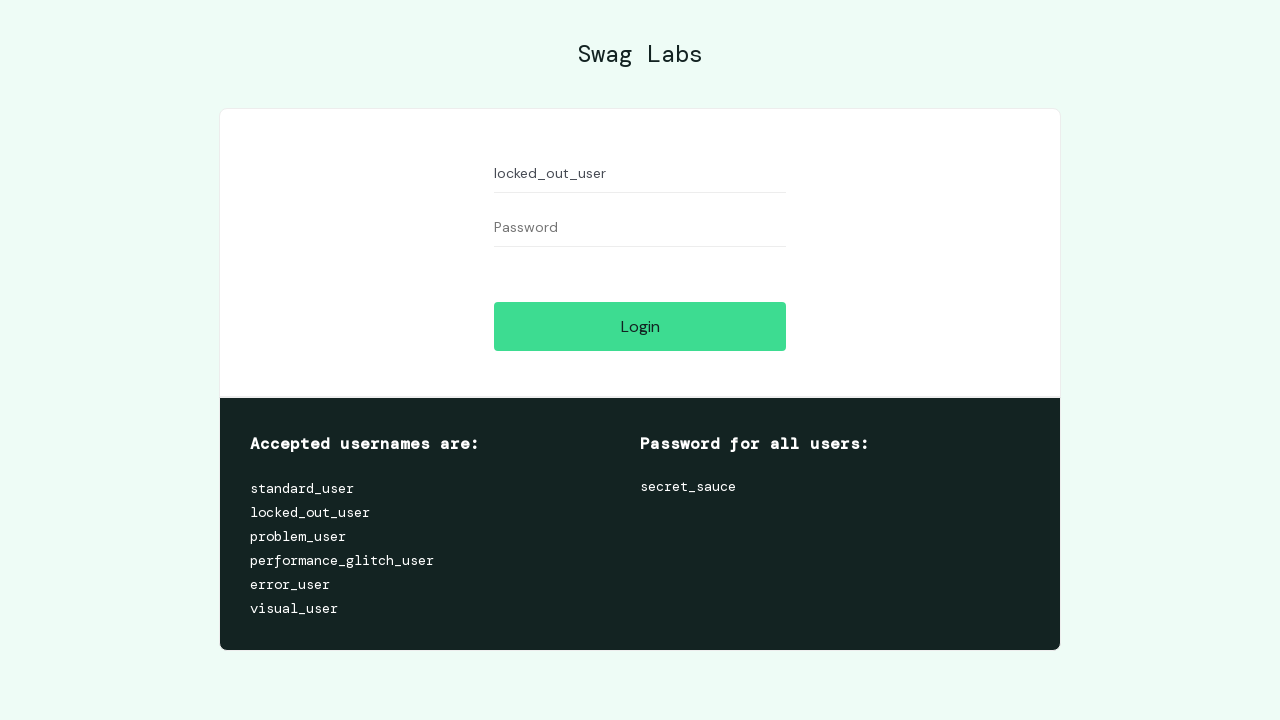

Filled password field with 'secret_sauce' on //input[@id='password']
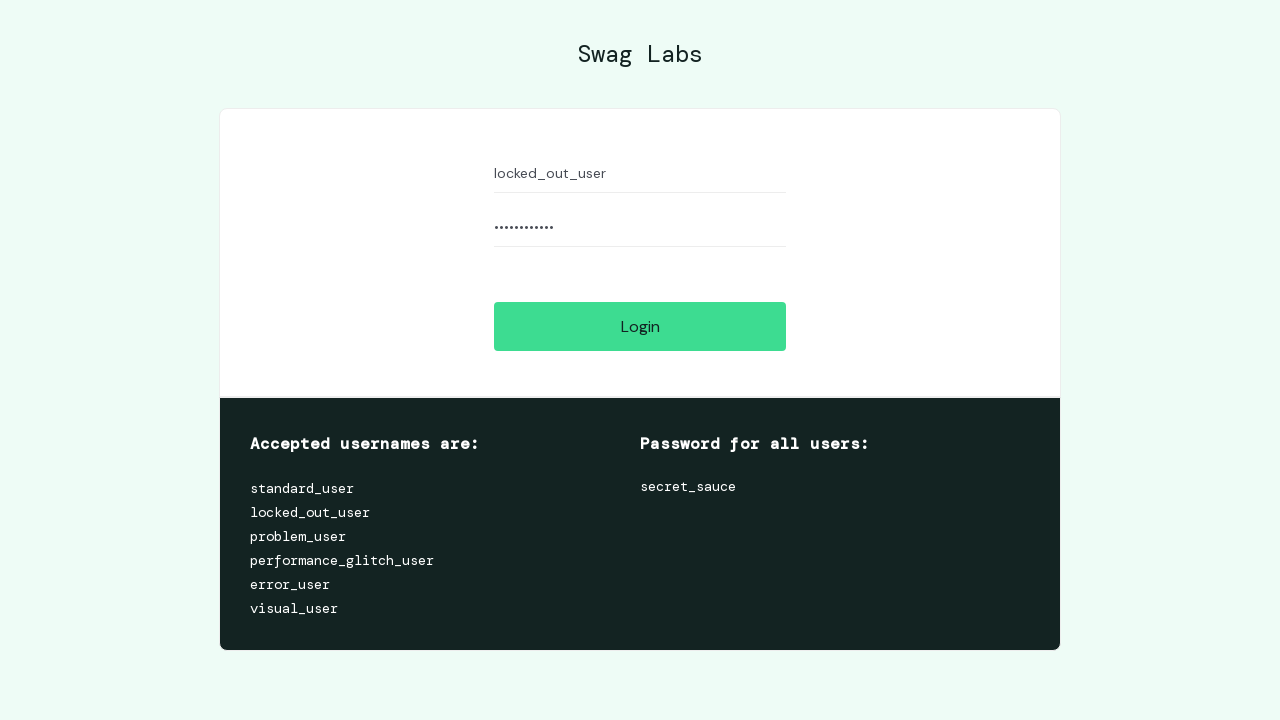

Clicked login button at (640, 326) on xpath=//input[@id='login-button']
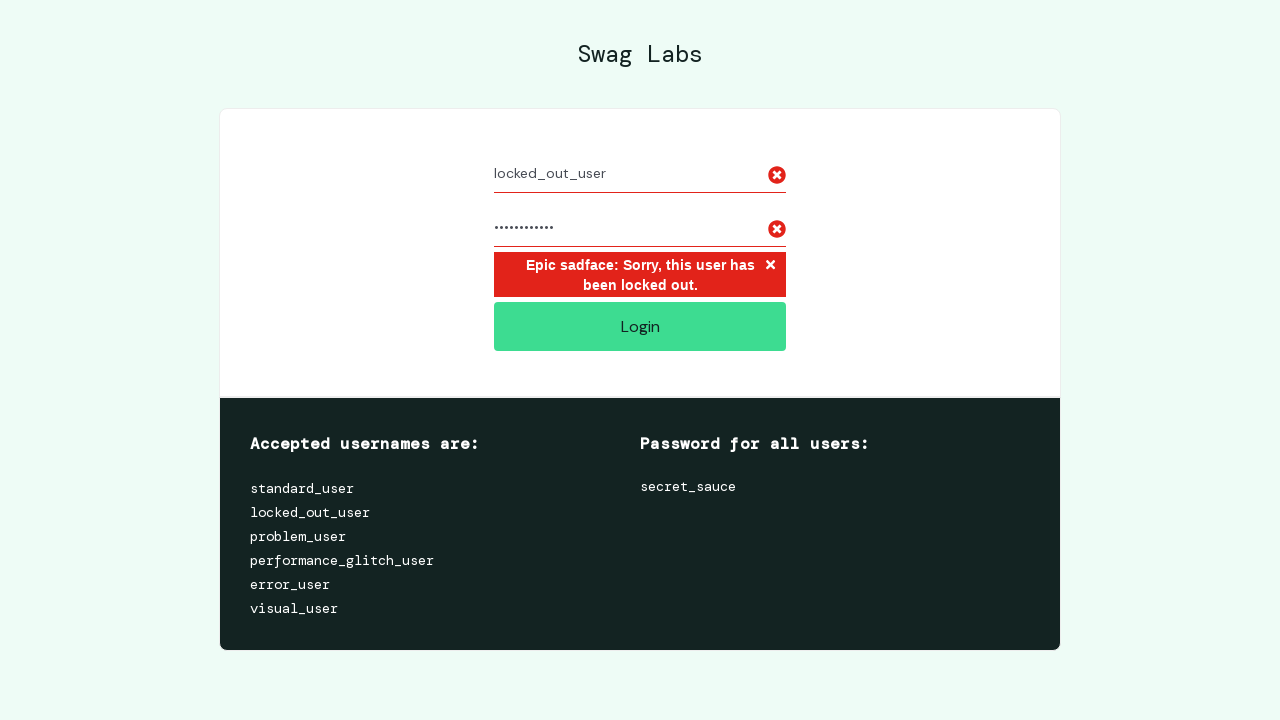

Verified locked out user error message is displayed
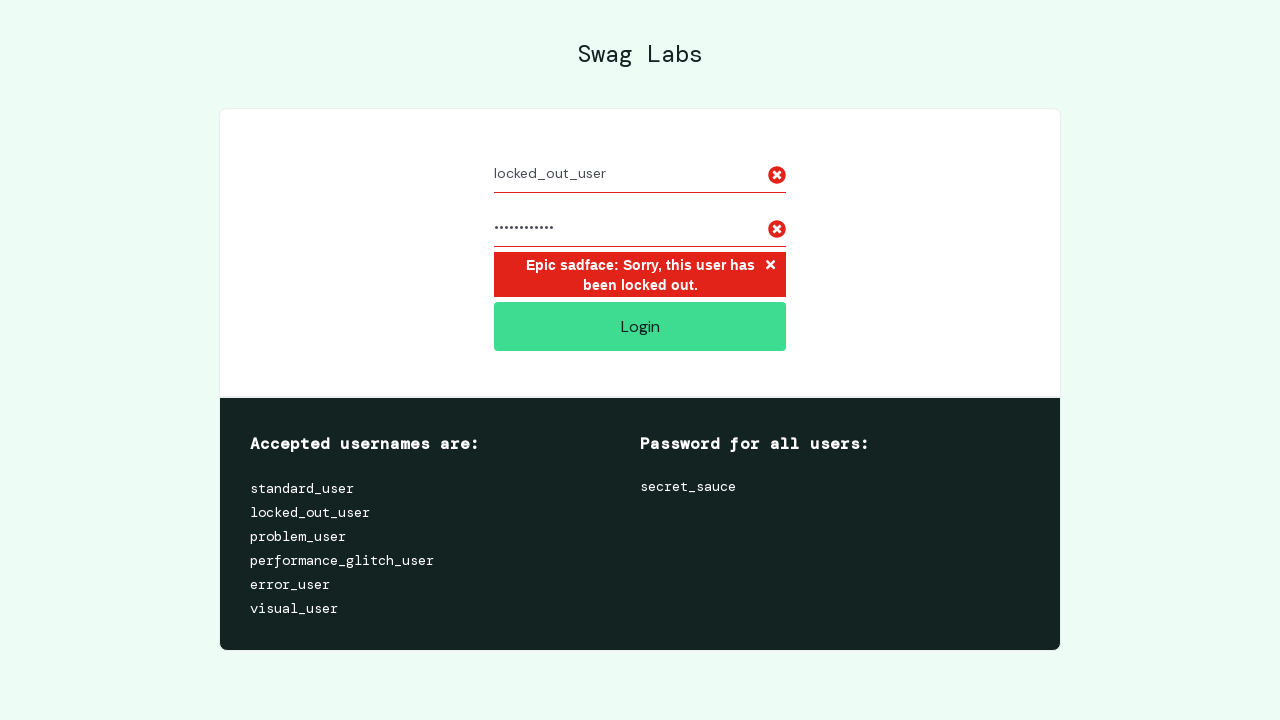

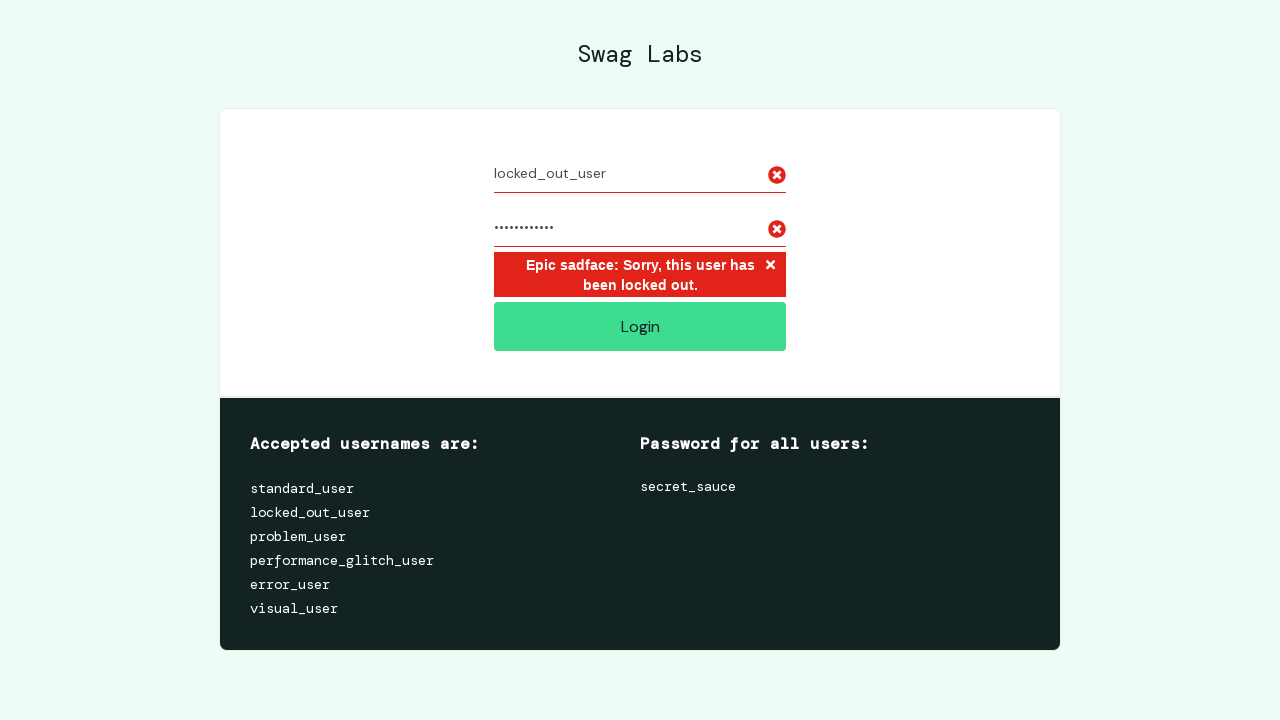